Tests scrolling functionality on the Selenium documentation website by scrolling to different positions on the page

Starting URL: https://selenium.dev

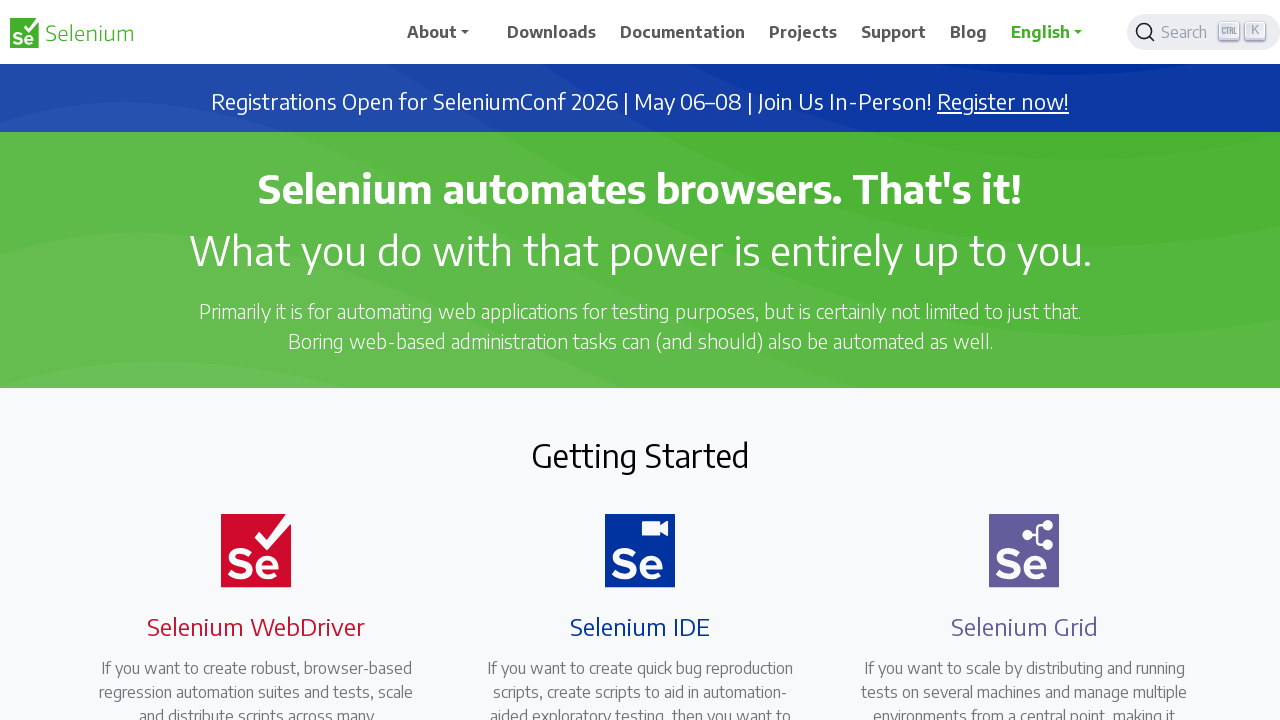

Scrolled page to 200px vertical position
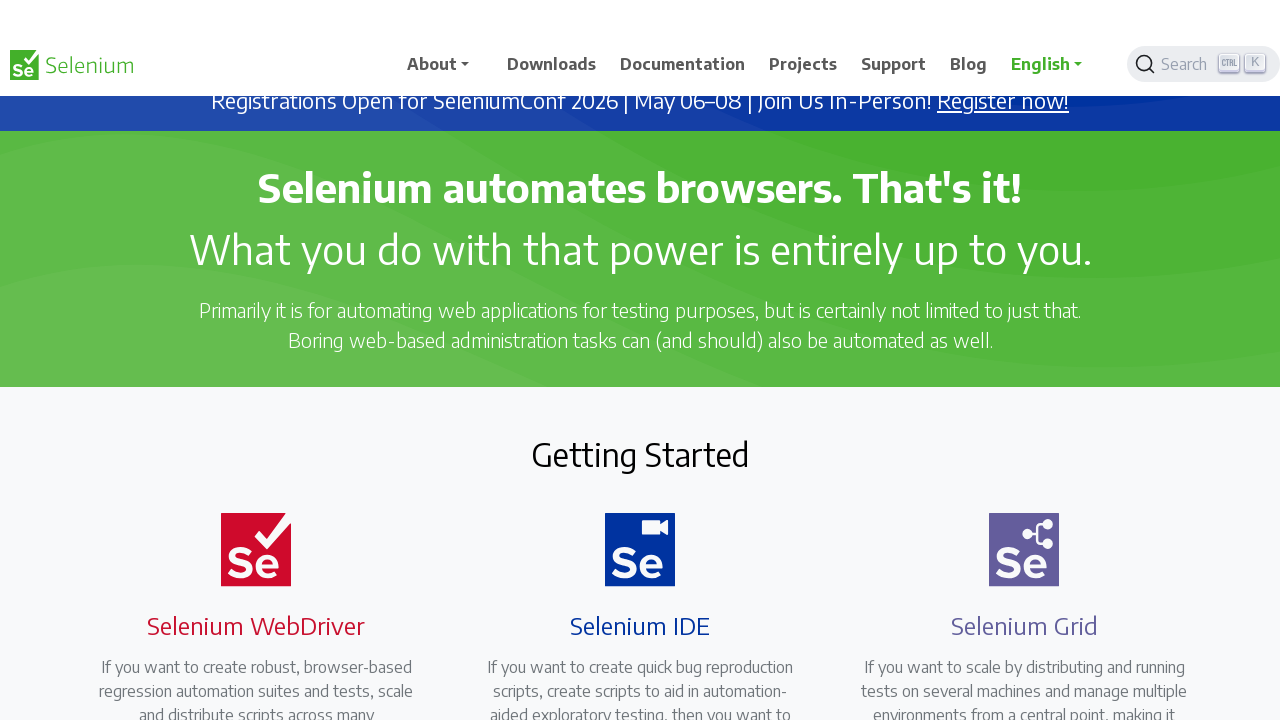

Waited 2 seconds for scroll animation to complete
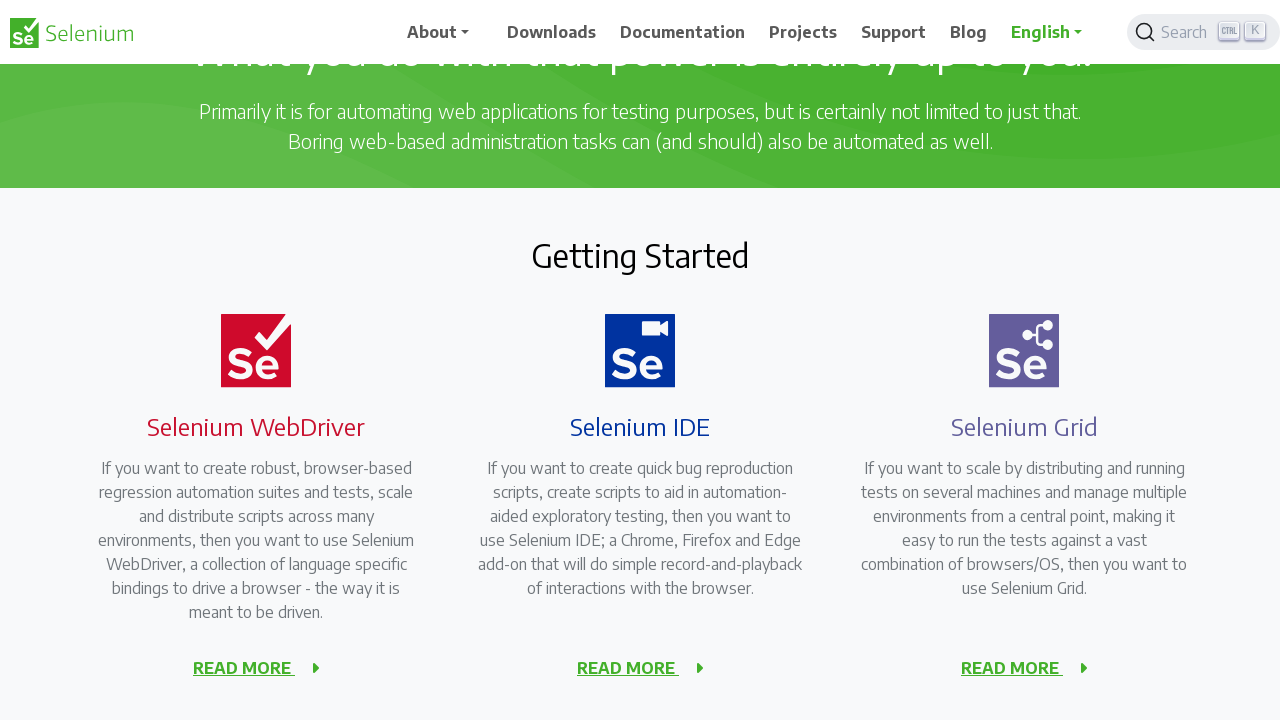

Scrolled page to 400px vertical position
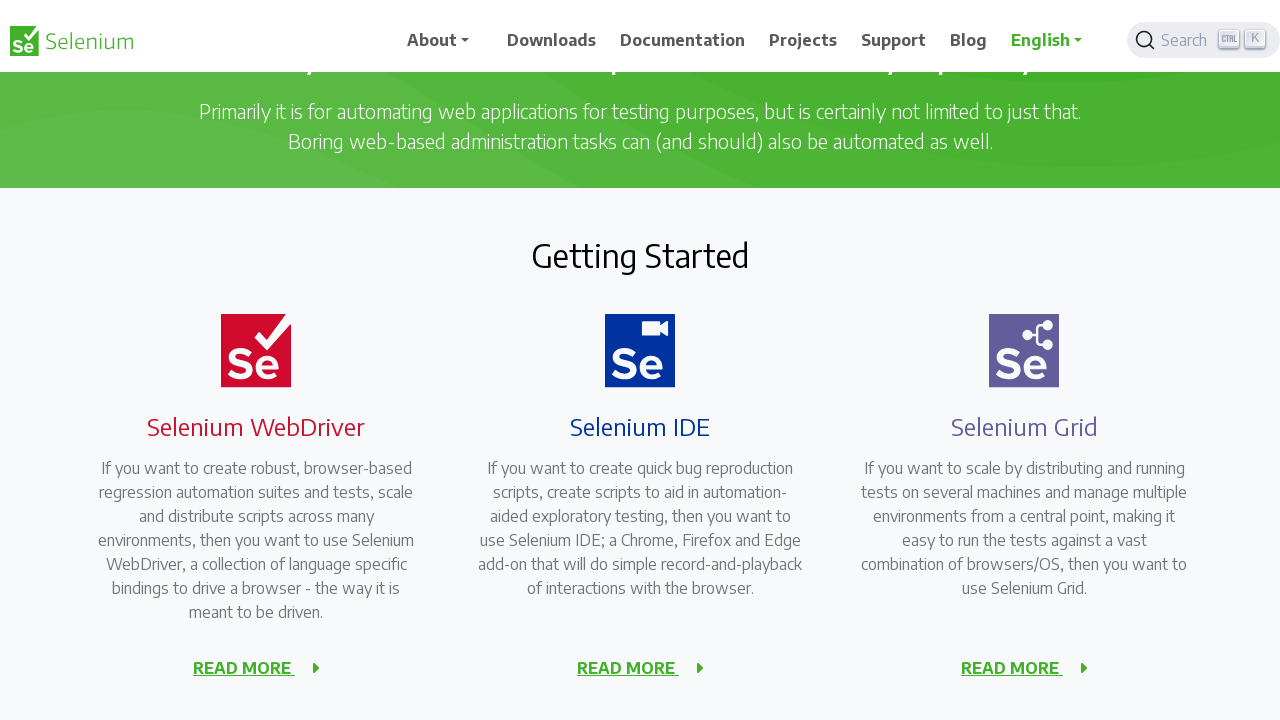

Waited 2 seconds for scroll animation to complete
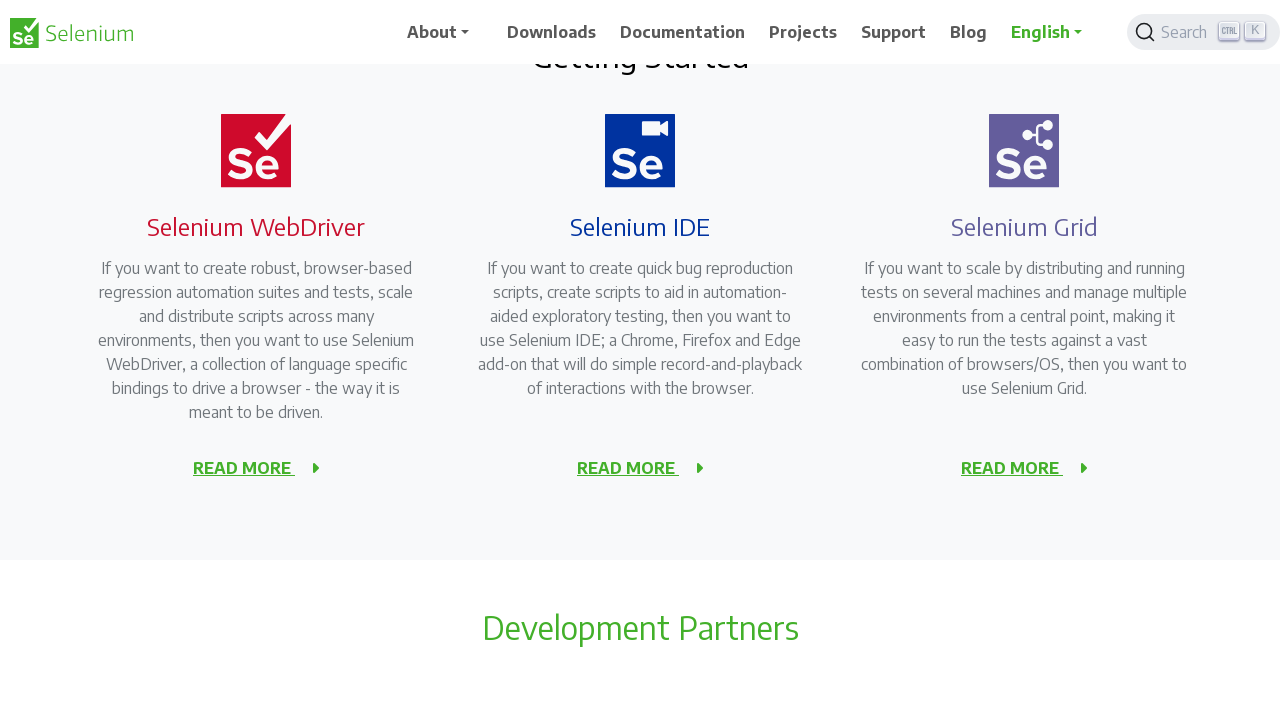

Scrolled page to 600px vertical position
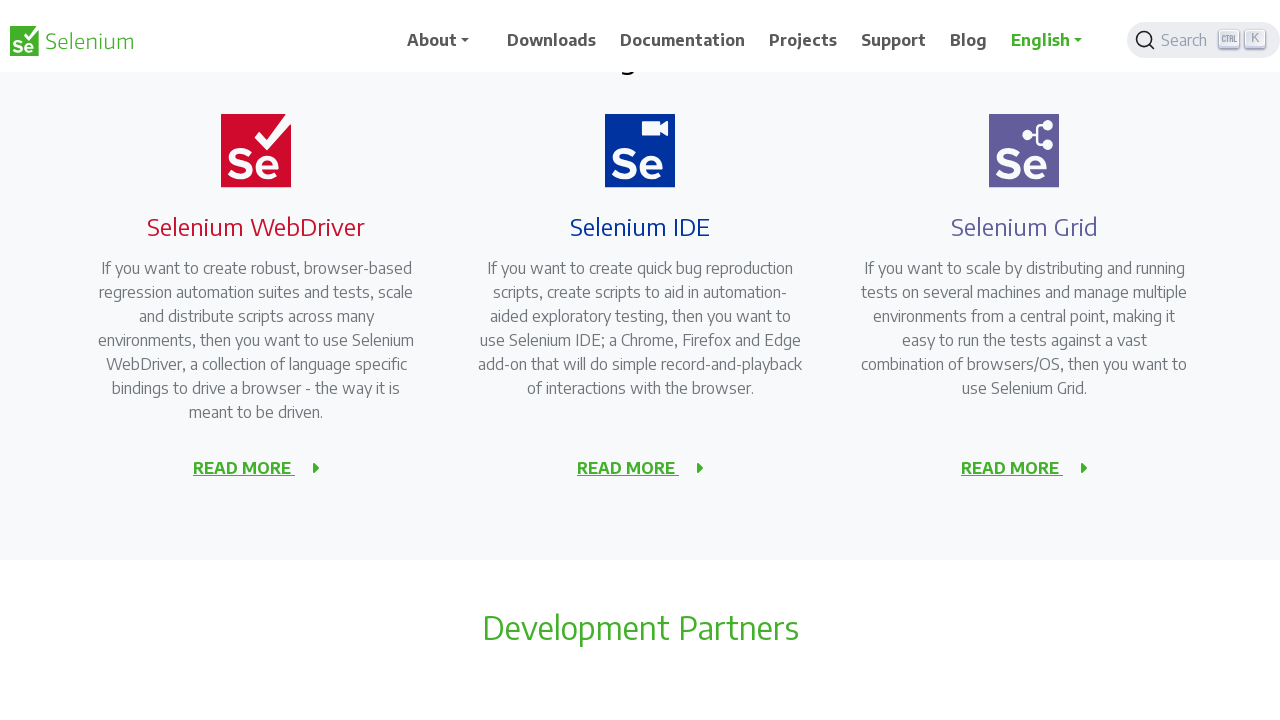

Waited 2 seconds for scroll animation to complete
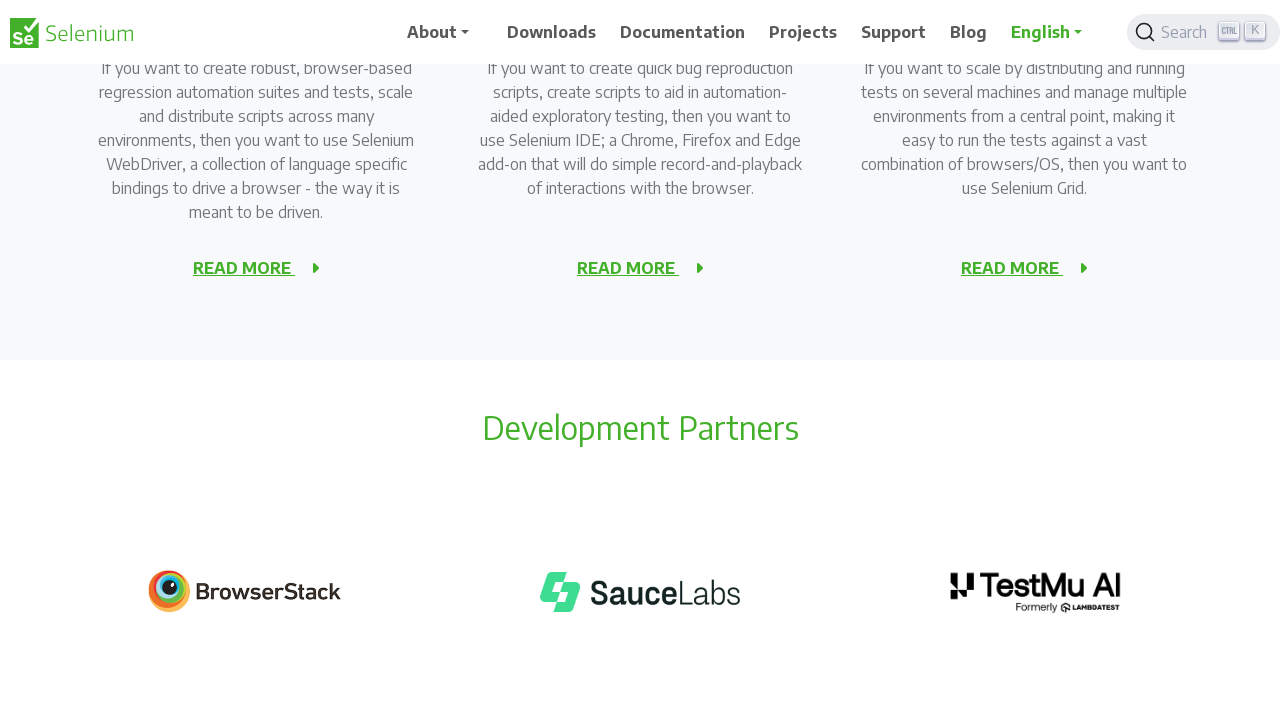

Scrolled page to 800px vertical position
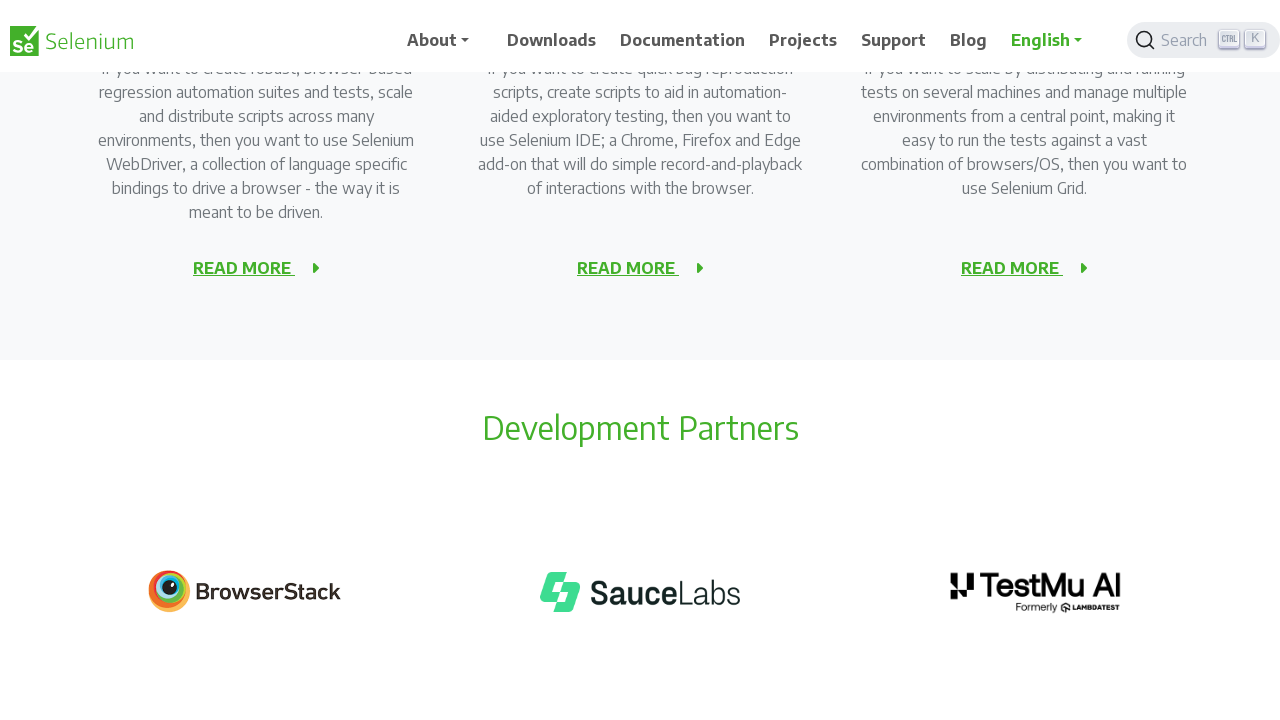

Waited 3 seconds for final scroll animation to complete
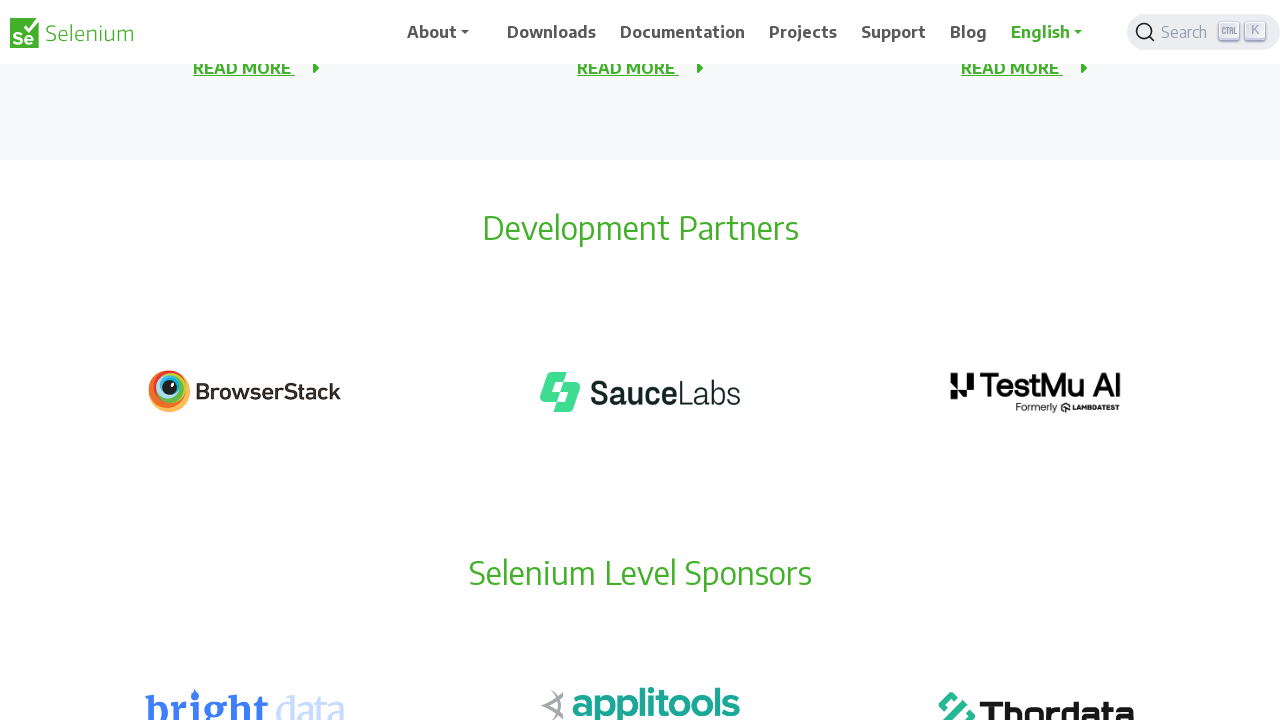

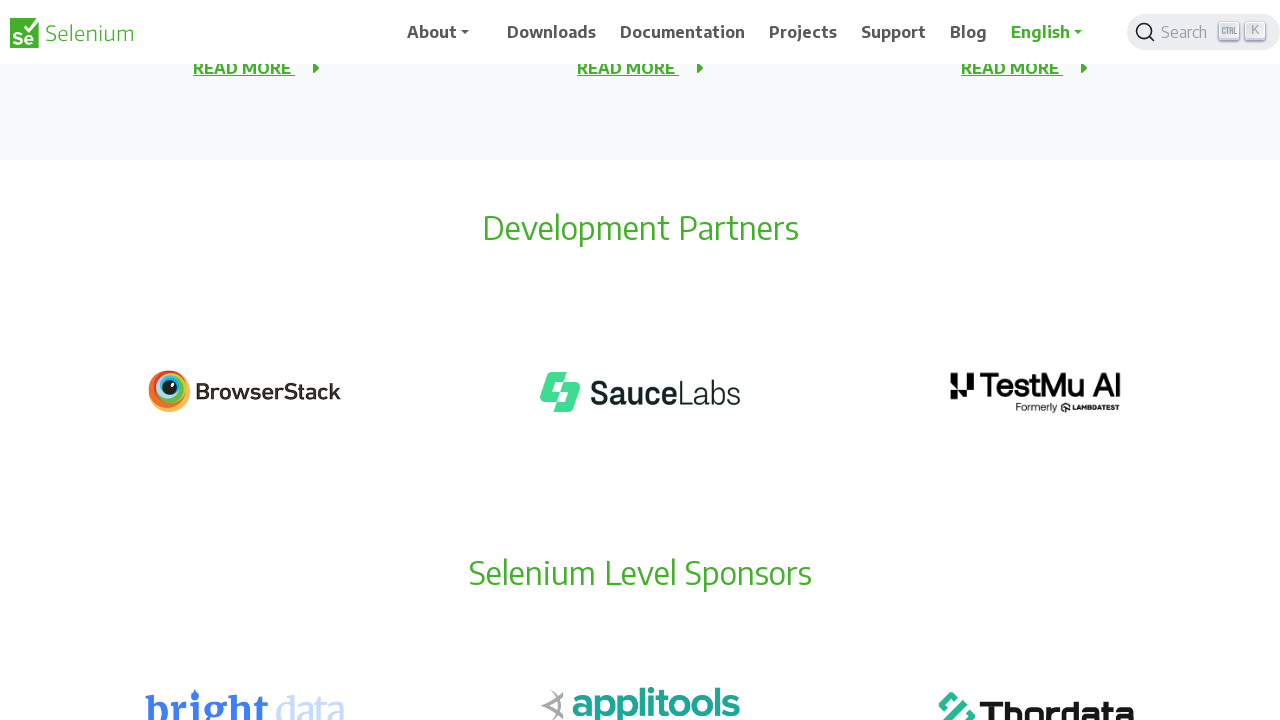